Tests modal dialog functionality by opening a small modal and then closing it

Starting URL: https://demoqa.com/modal-dialogs

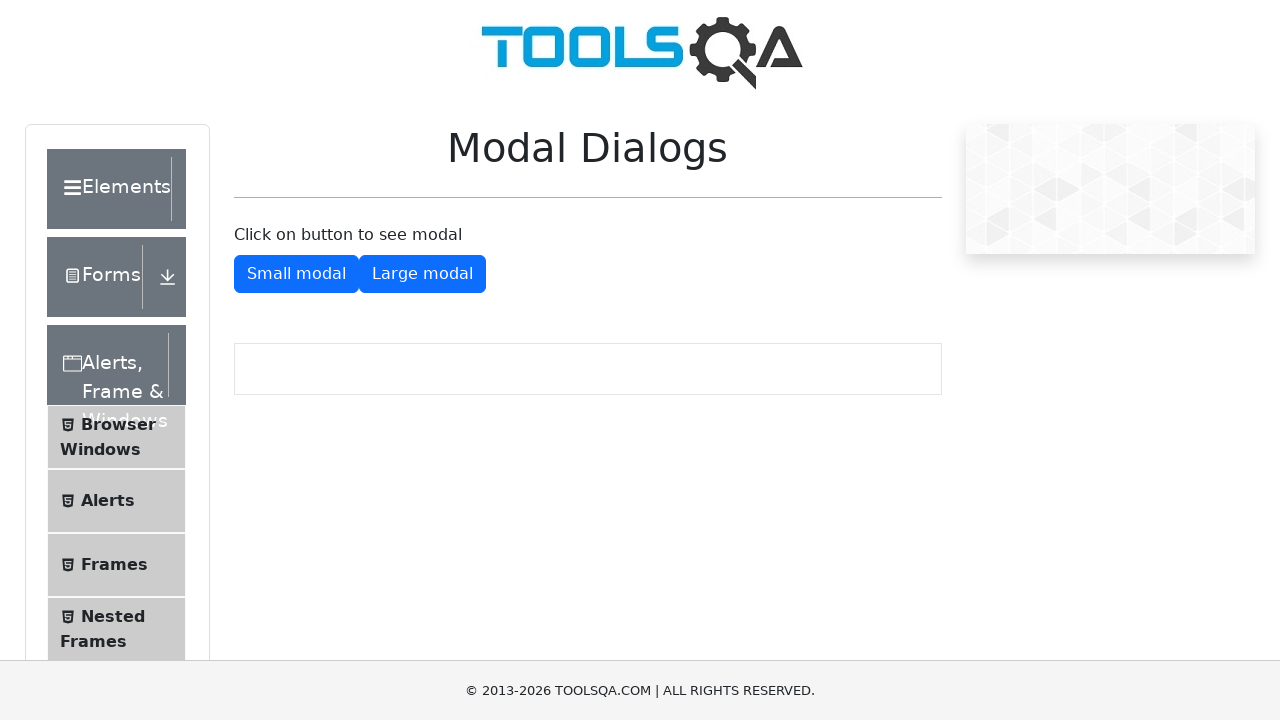

Clicked 'Small modal' button to open the modal dialog at (296, 274) on xpath=//button[text()='Small modal']
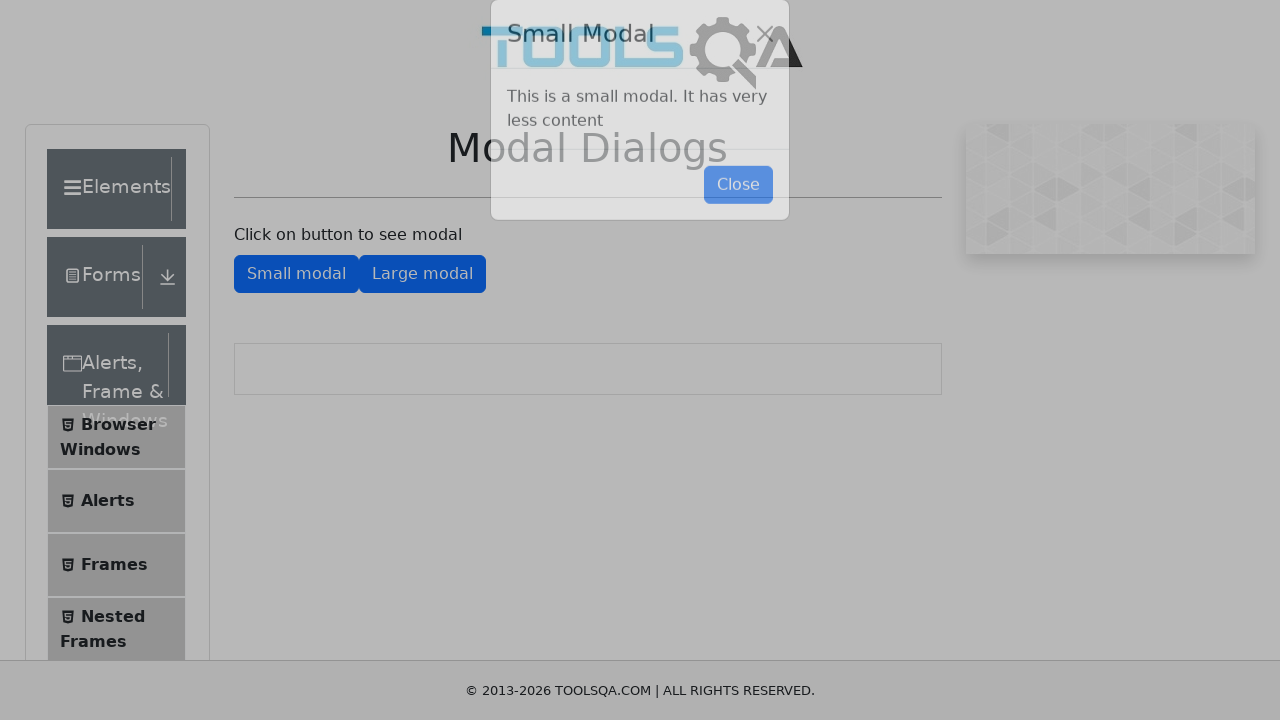

Clicked 'Close' button to close the modal dialog at (738, 214) on xpath=//button[text()='Close']
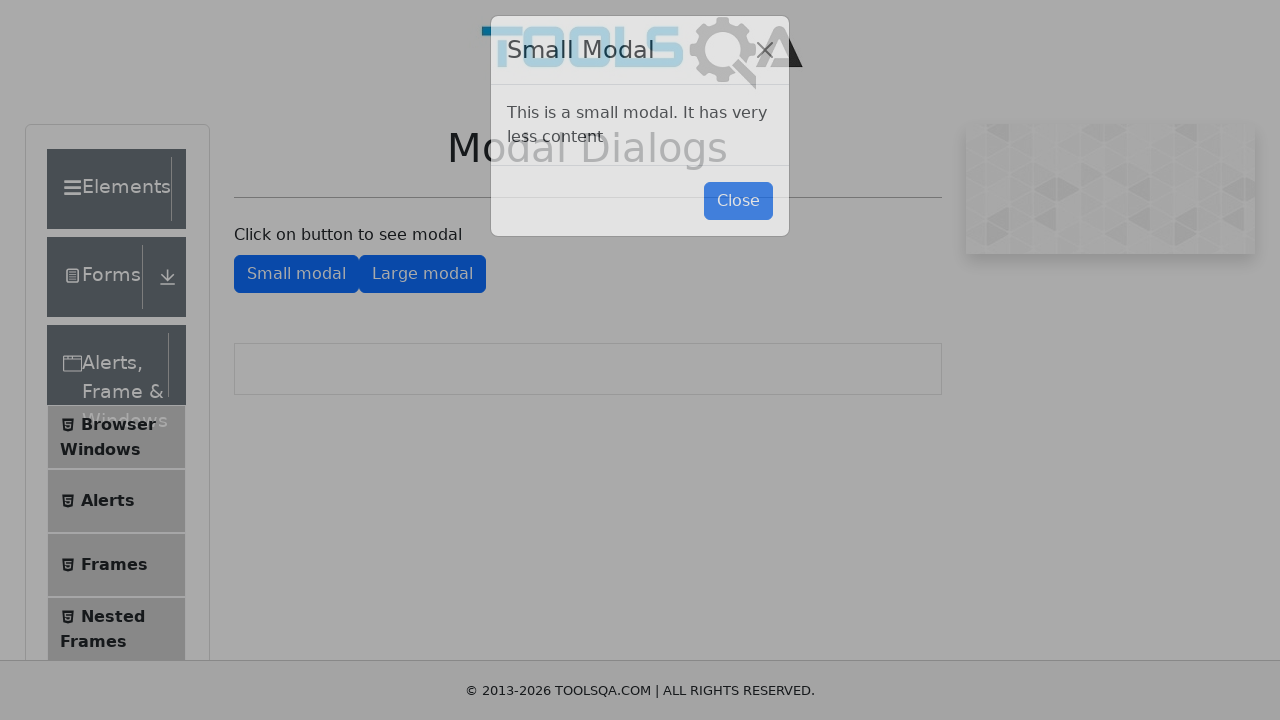

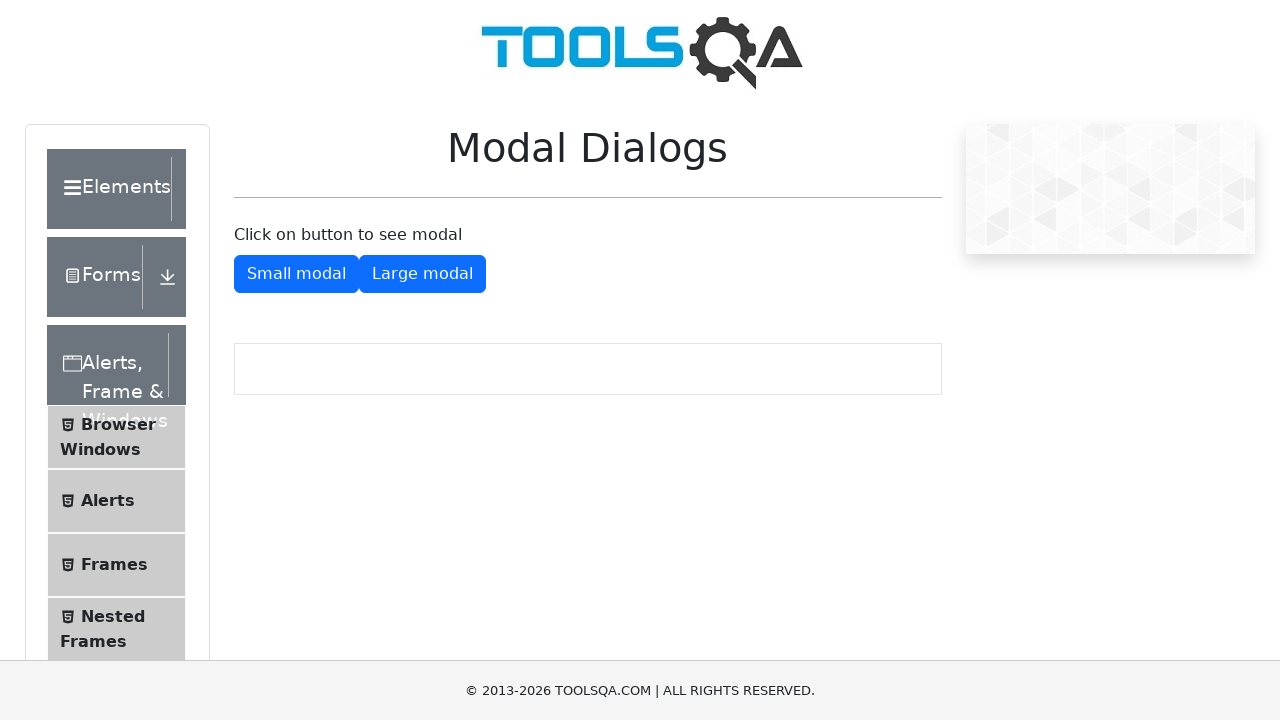